Tests login form validation by entering a username but leaving password empty, then verifying the appropriate error message is displayed

Starting URL: https://www.saucedemo.com/

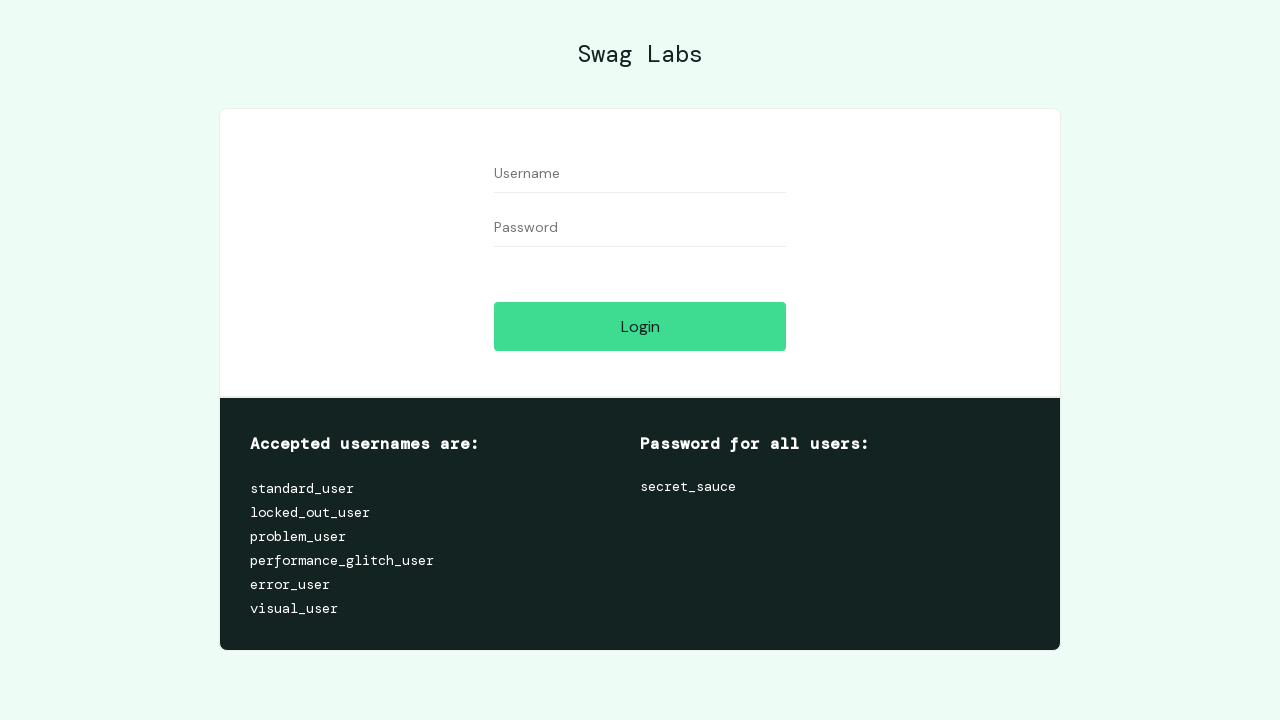

Filled username field with 'standard_user' on #user-name
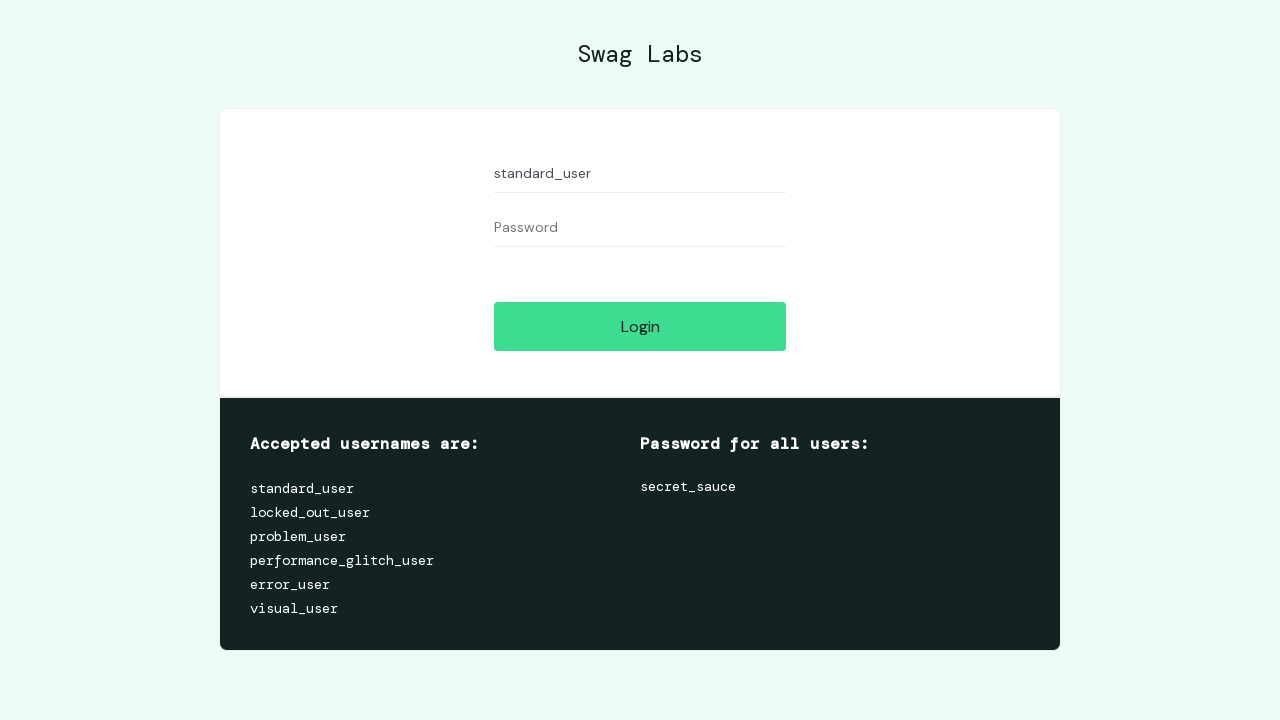

Left password field empty on #password
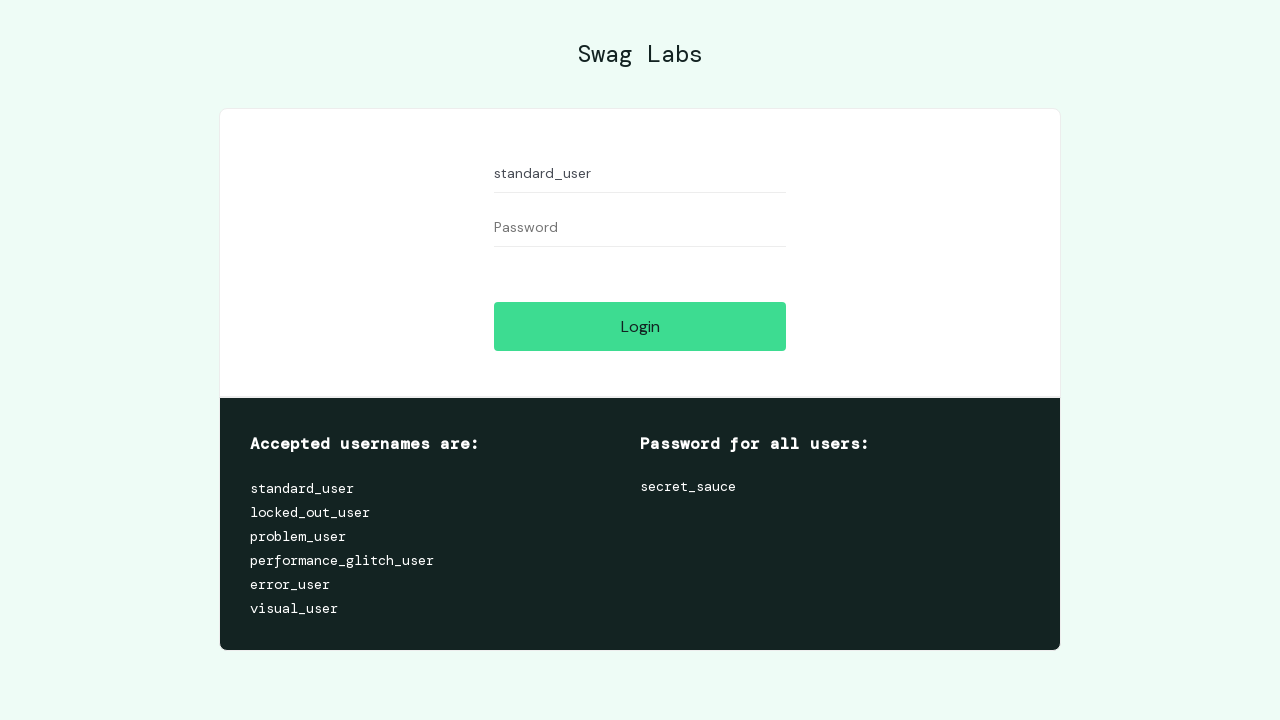

Pressed Enter to submit login form on #user-name
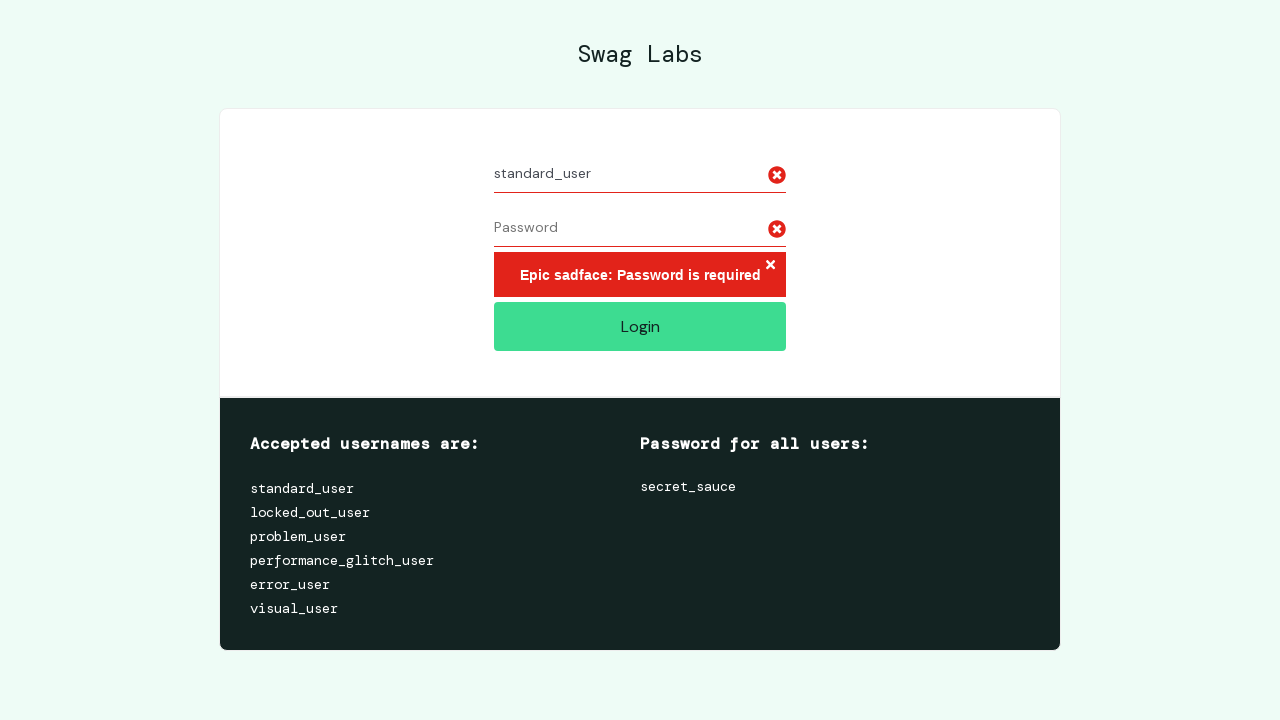

Error message container appeared
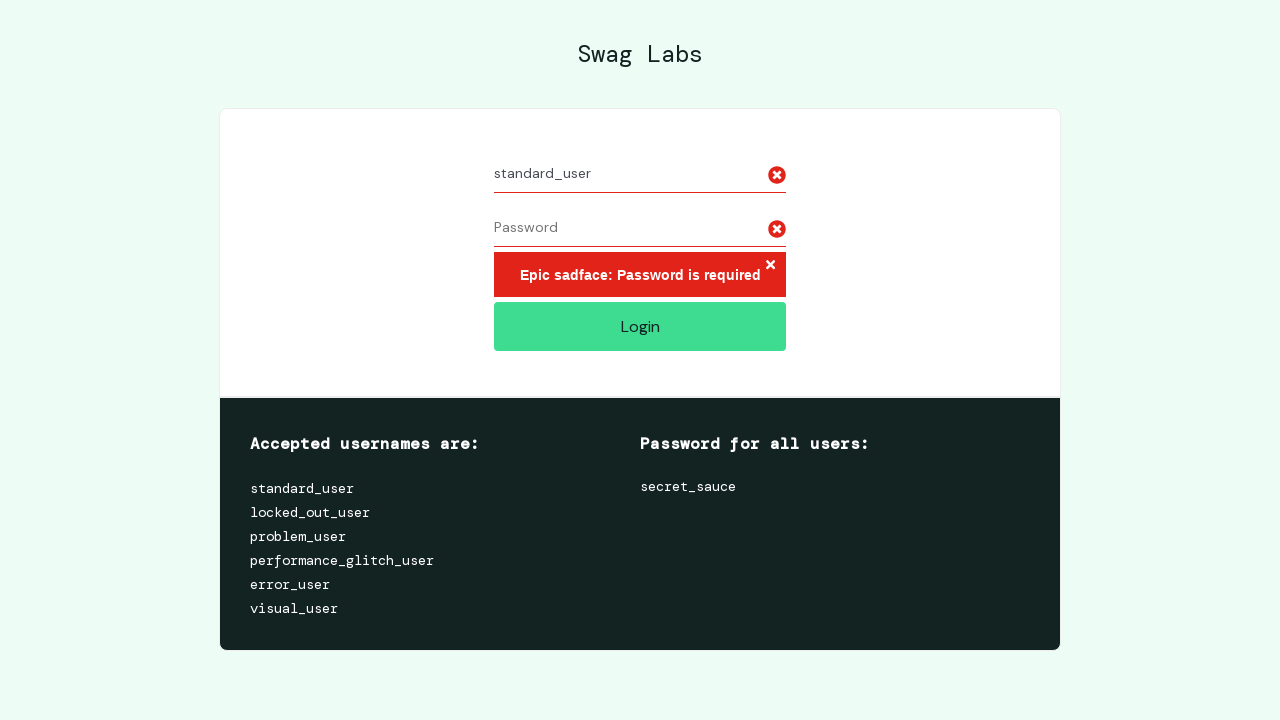

Located error message element
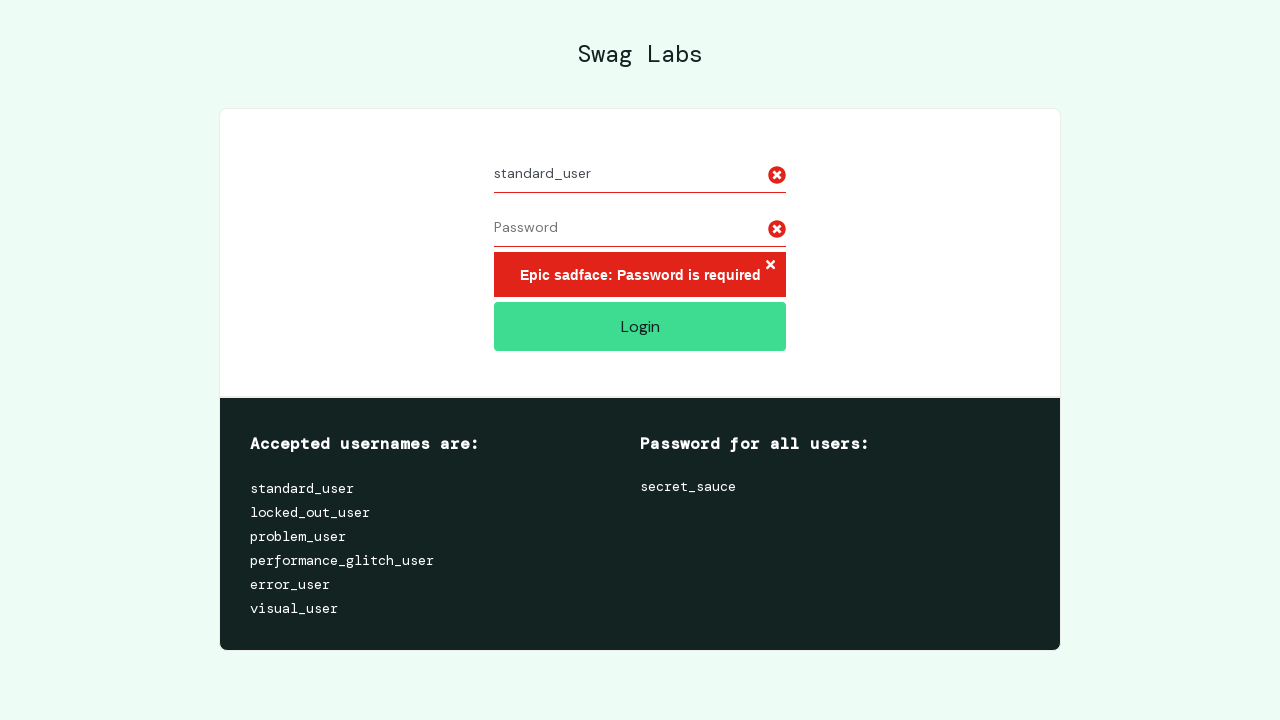

Verified error message text matches 'Epic sadface: Password is required'
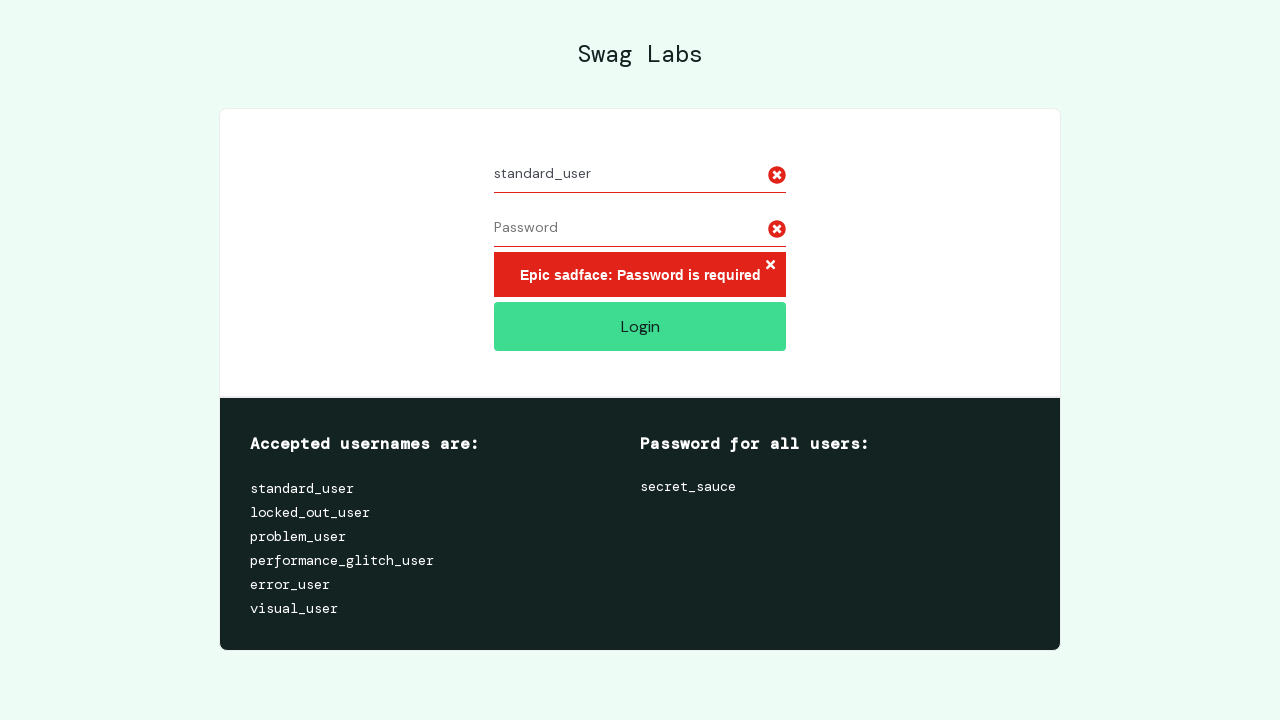

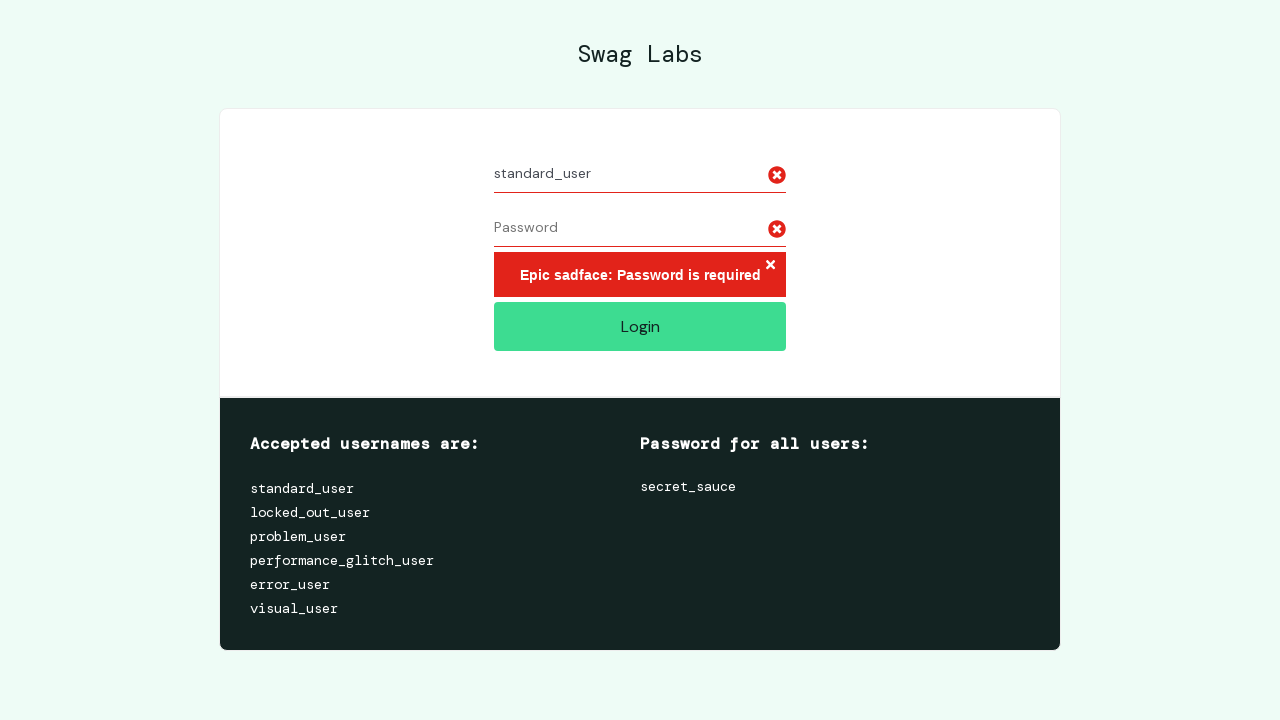